Tests mouse hover functionality by hovering over an element and then performing a right-click (context click) on a "Top" link that appears.

Starting URL: https://rahulshettyacademy.com/AutomationPractice/

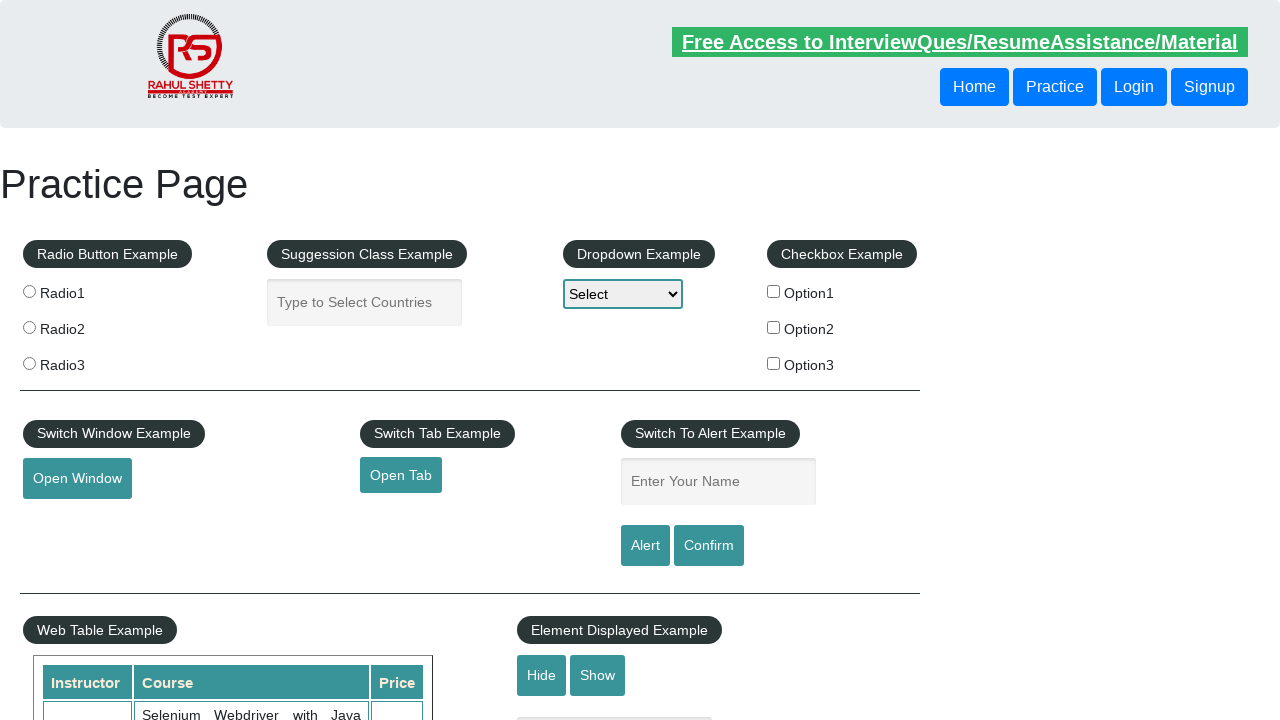

Hovered over the mouse hover element at (83, 361) on #mousehover
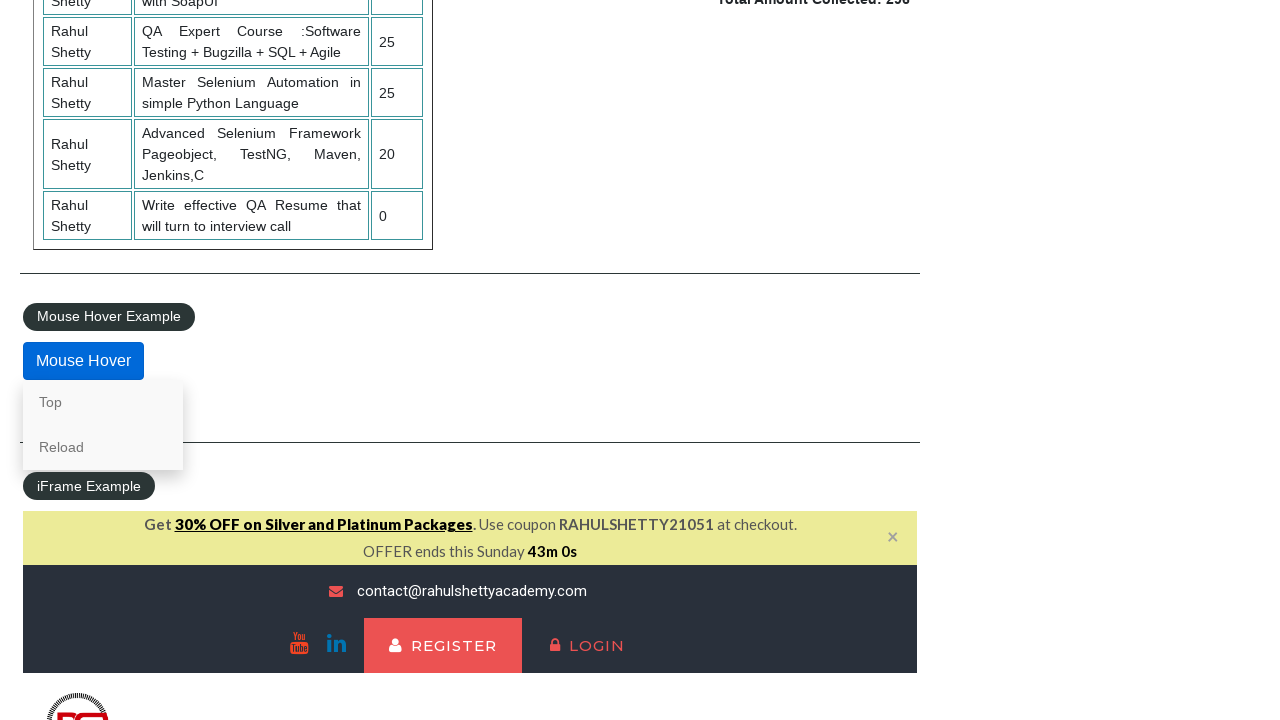

Right-clicked on the 'Top' link that appeared after hover at (103, 402) on text=Top
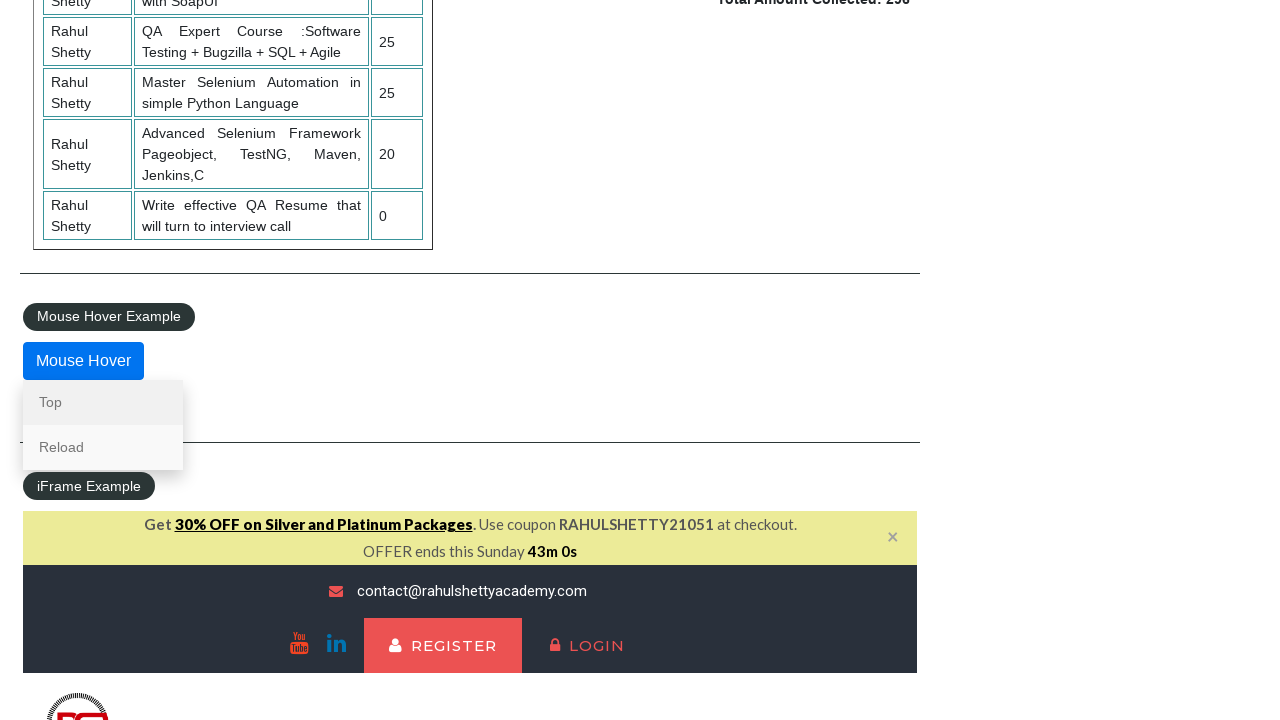

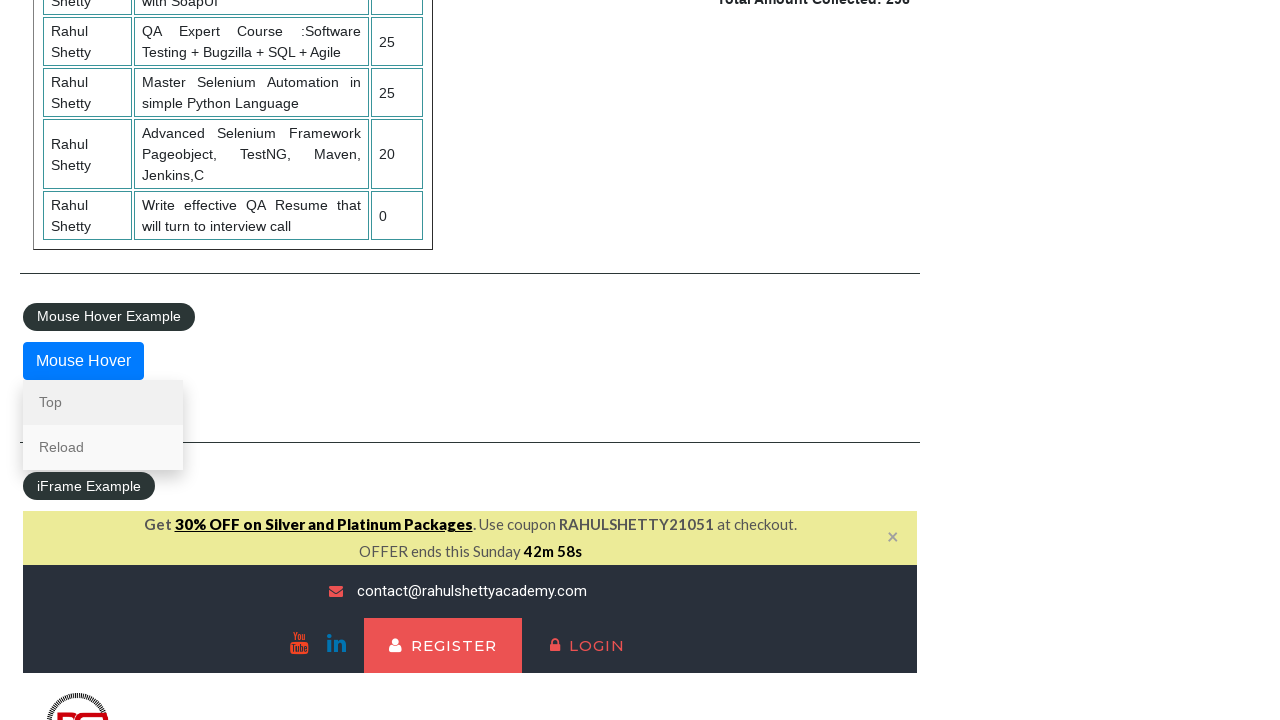